Navigates to a download page and verifies that PNG and PDF download links are present and have valid href attributes

Starting URL: https://bonigarcia.dev/selenium-webdriver-java/download.html

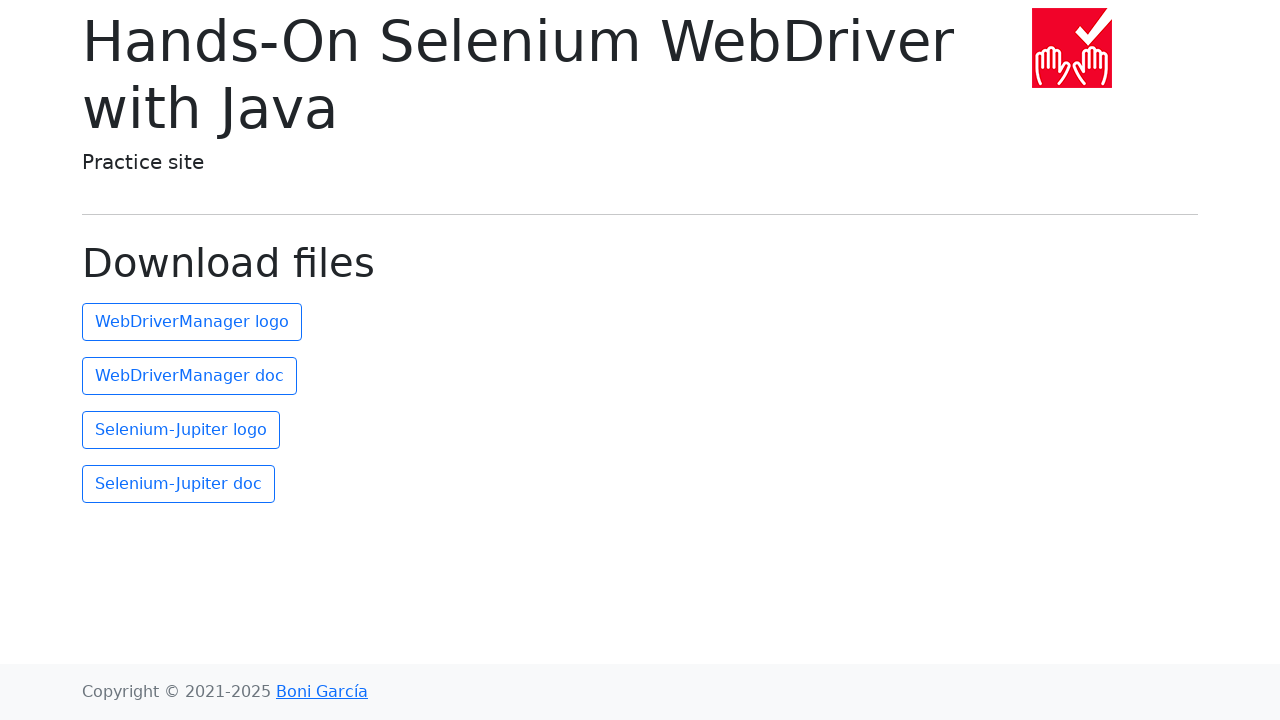

PNG download link (second anchor) is visible
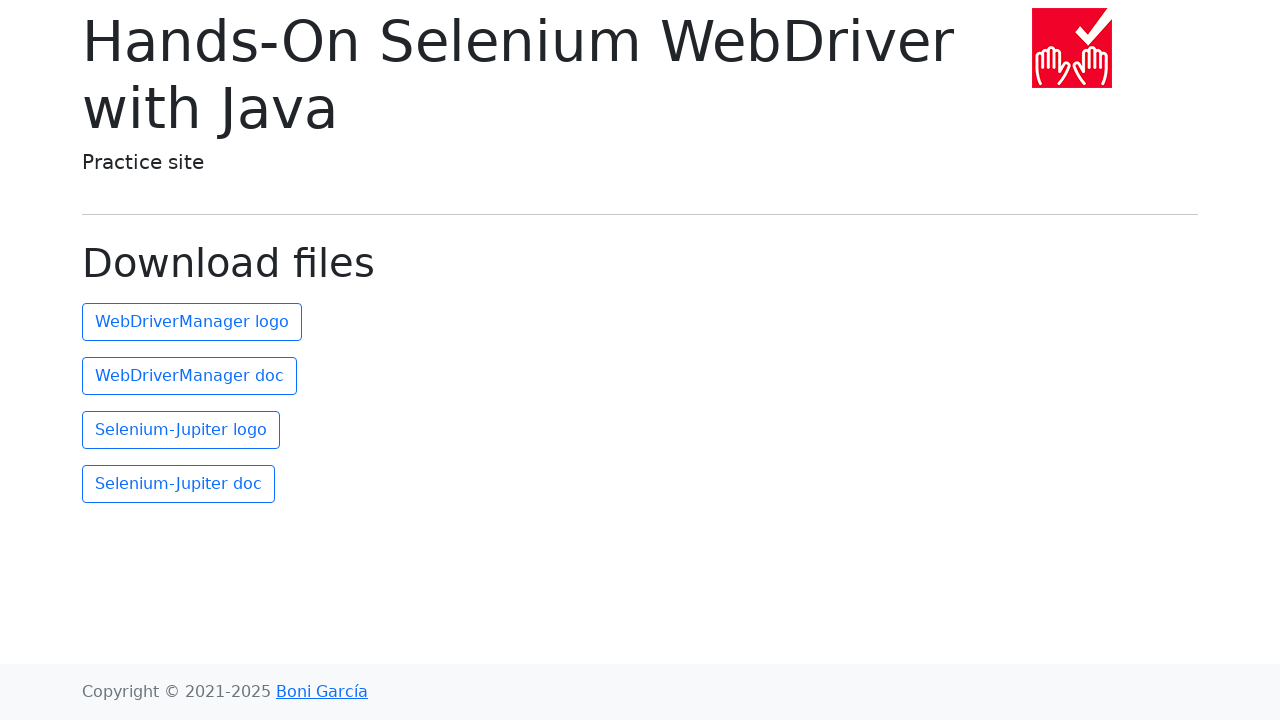

Retrieved href attribute from PNG link
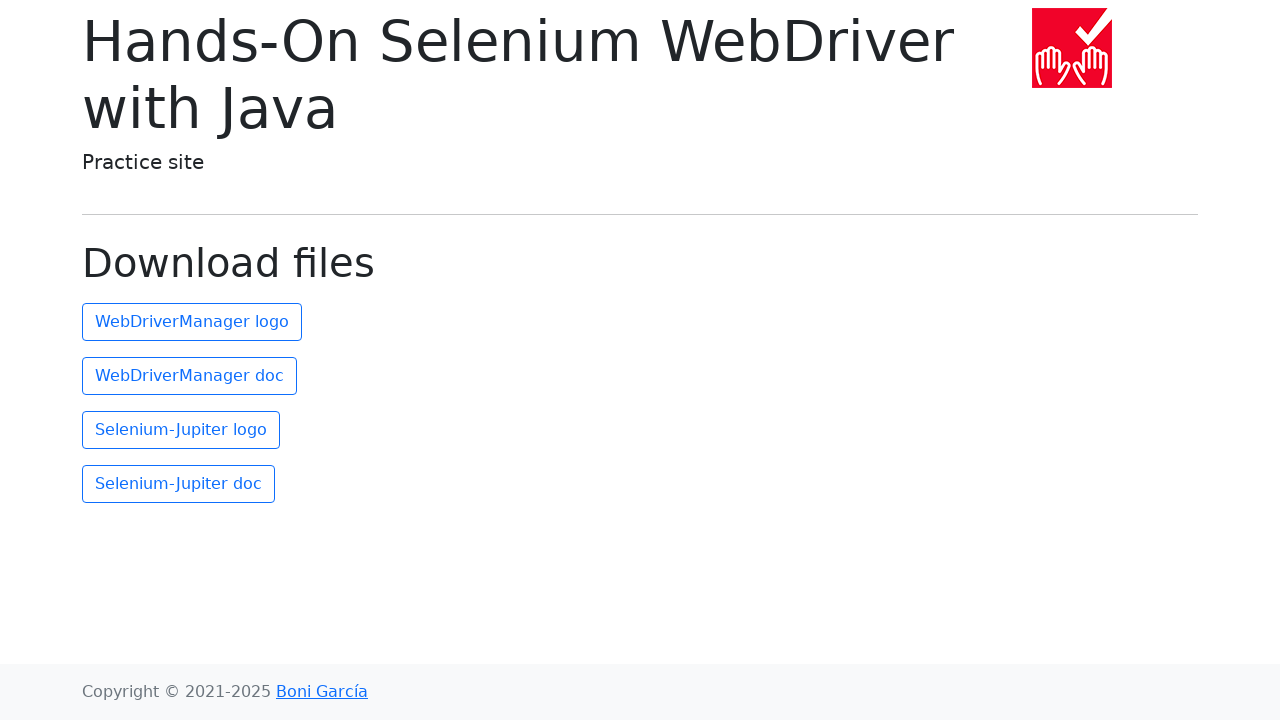

Verified PNG link has valid href attribute
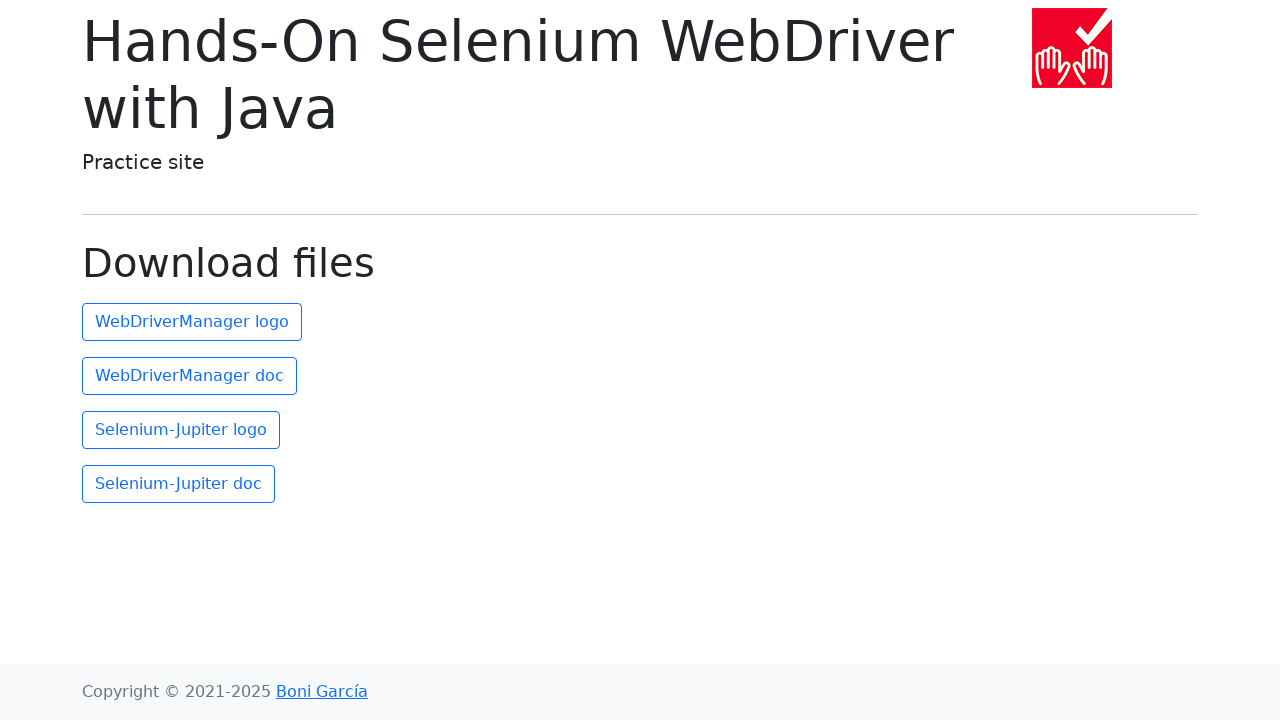

PDF download link (third anchor) is visible
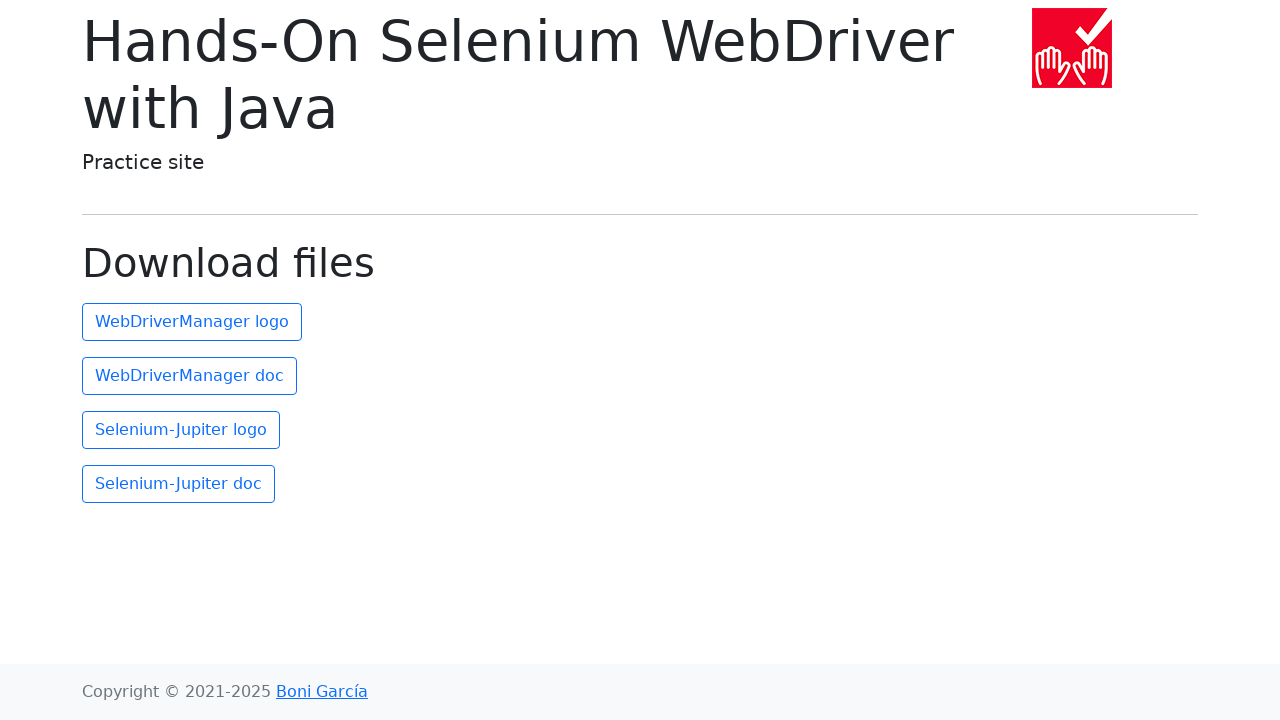

Retrieved href attribute from PDF link
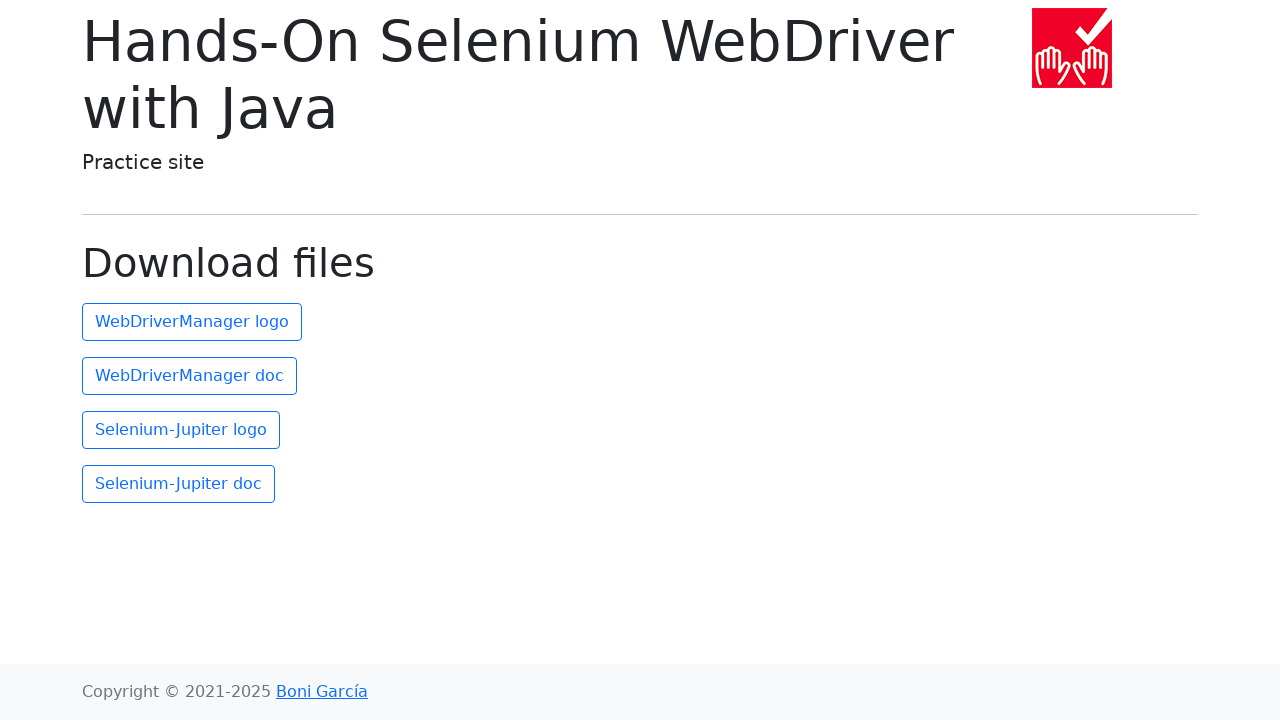

Verified PDF link has valid href attribute
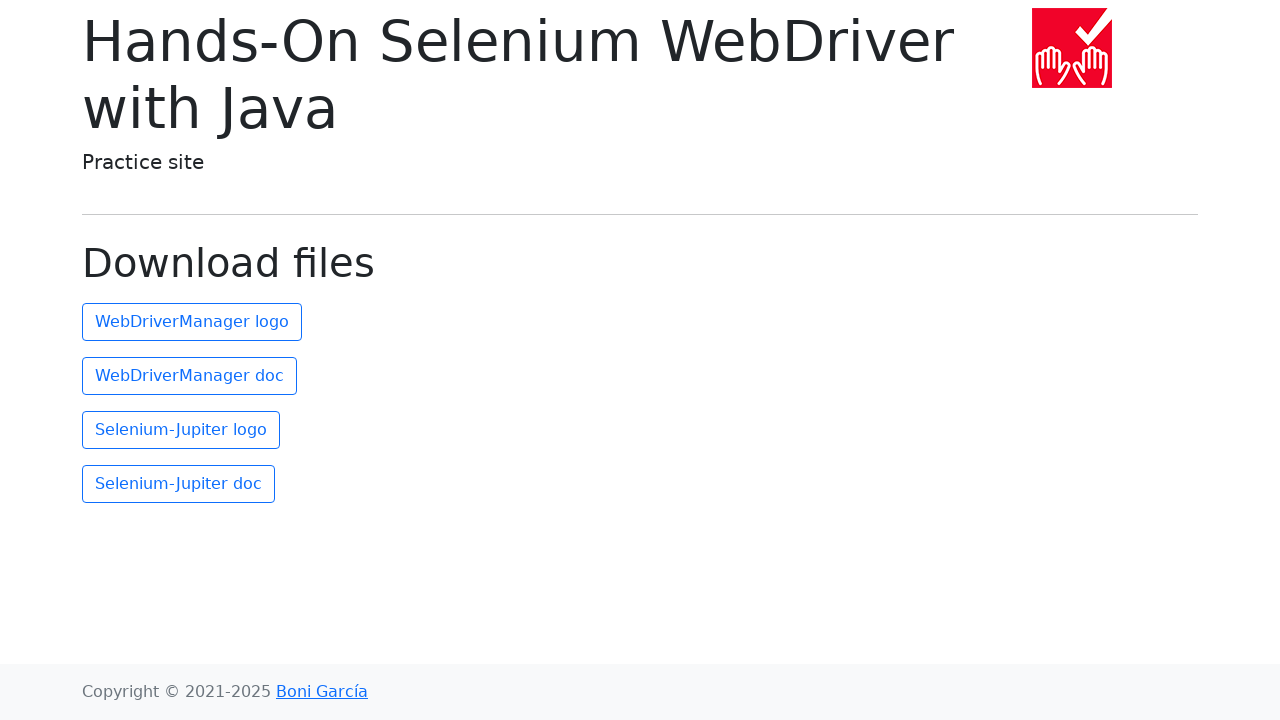

Clicked PNG download link at (192, 322) on xpath=(//a)[2]
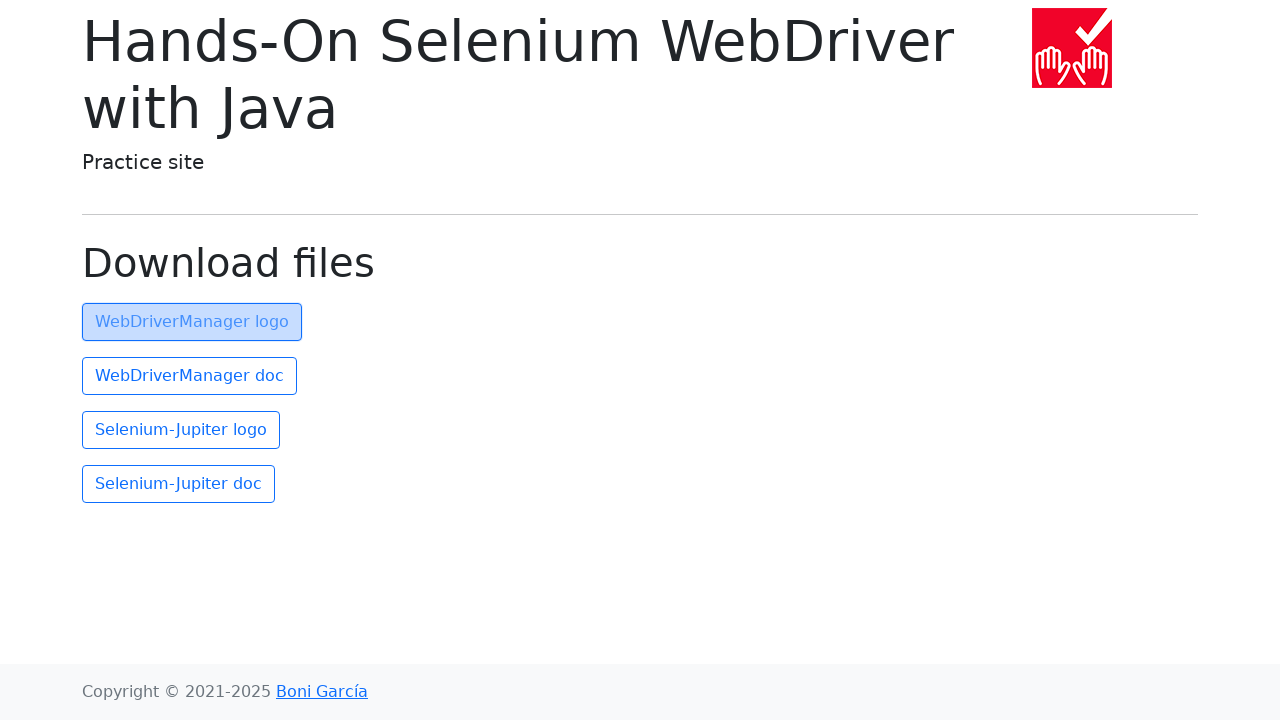

Clicked PDF download link at (190, 376) on xpath=(//a)[3]
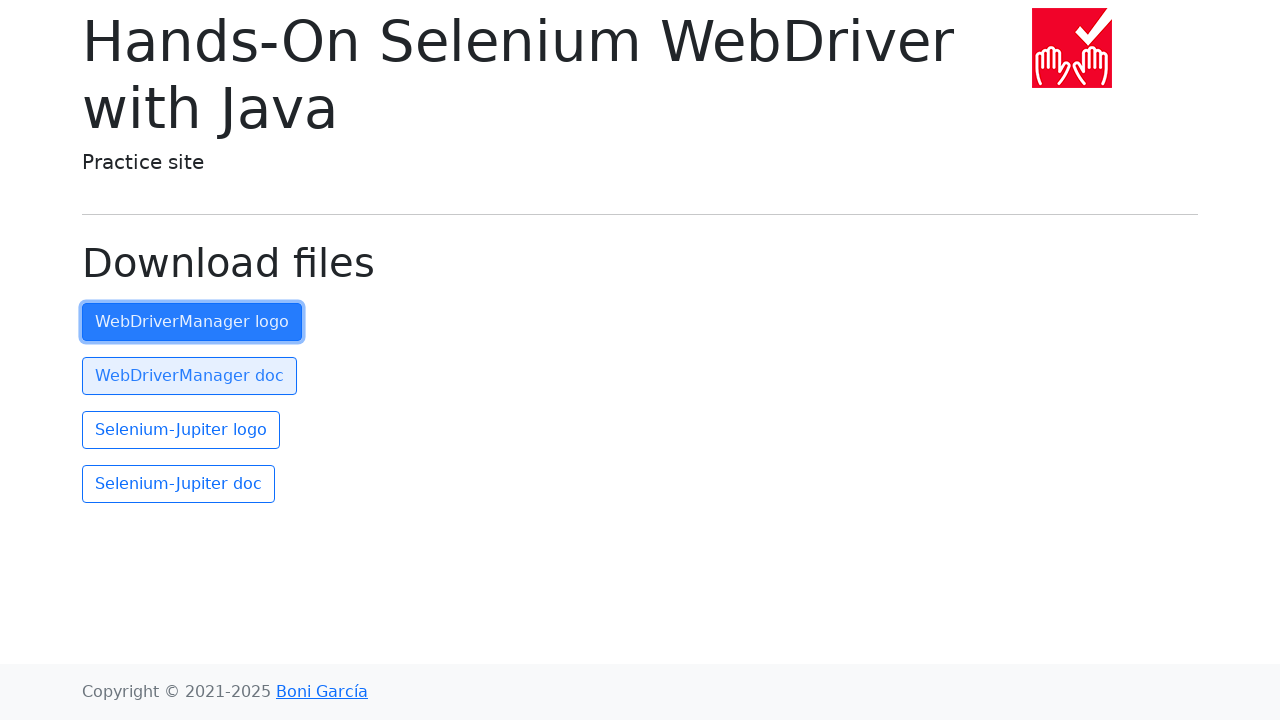

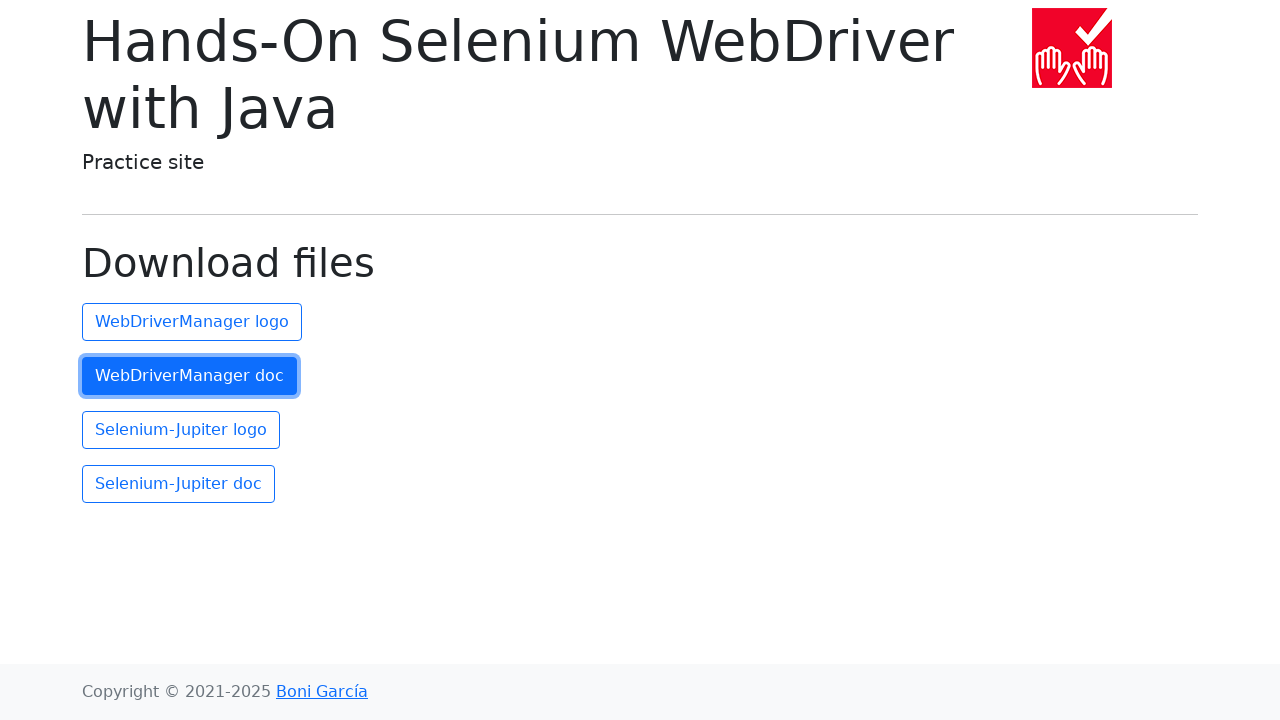